Tests form submission on an Angular practice site by filling out name, email, password, selecting checkboxes, radio buttons, and dropdown options, then verifying success message

Starting URL: https://rahulshettyacademy.com/angularpractice/

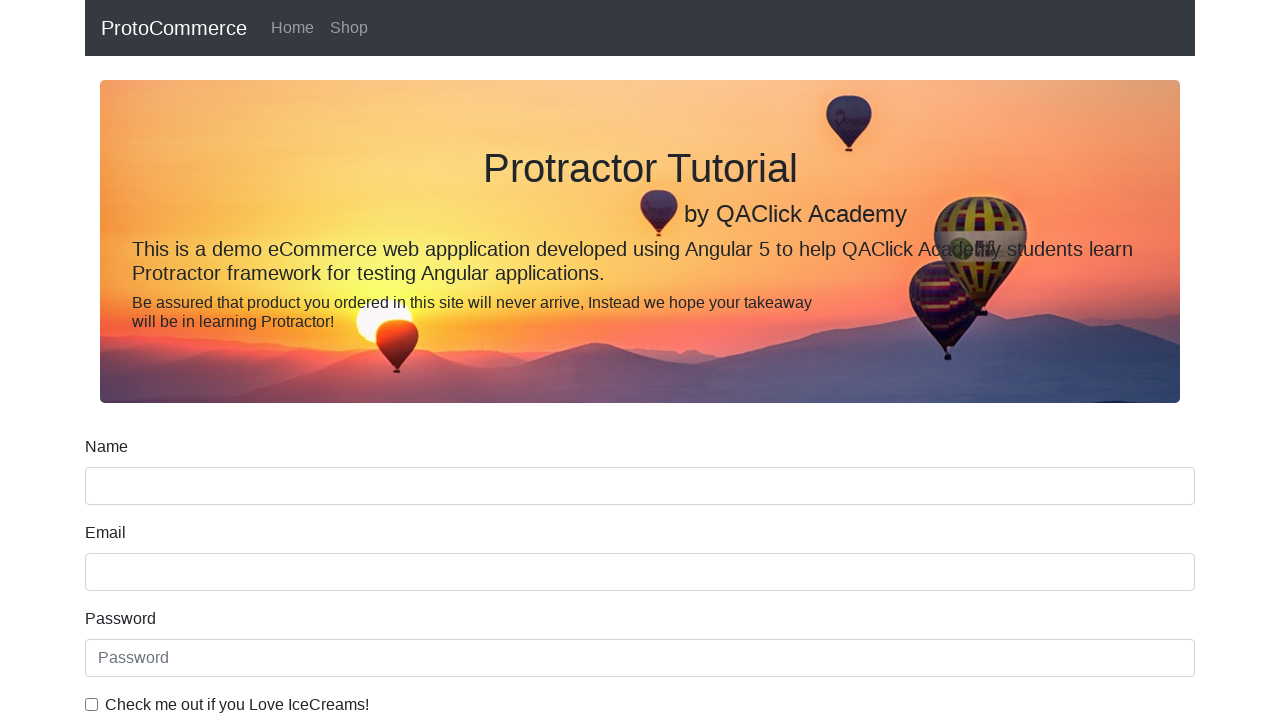

Filled name field with 'practice' on input[name='name']
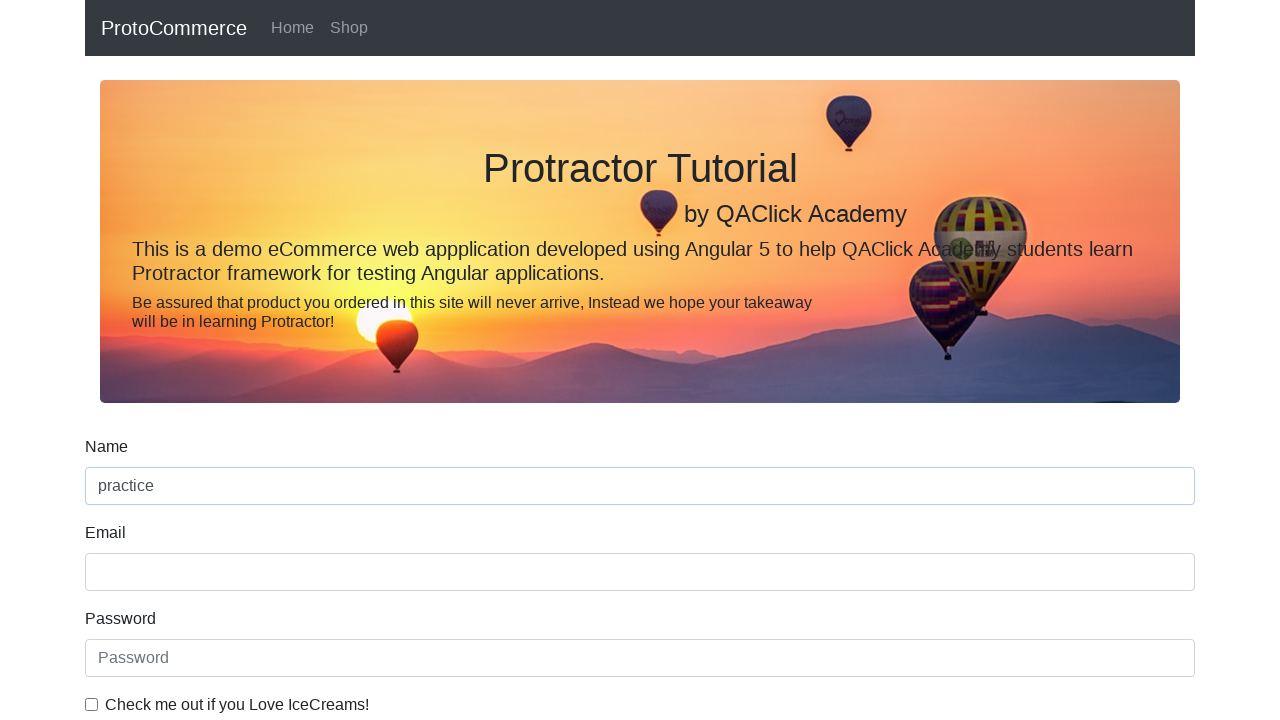

Filled email field with 'hello@gmail.com' on input[name='email']
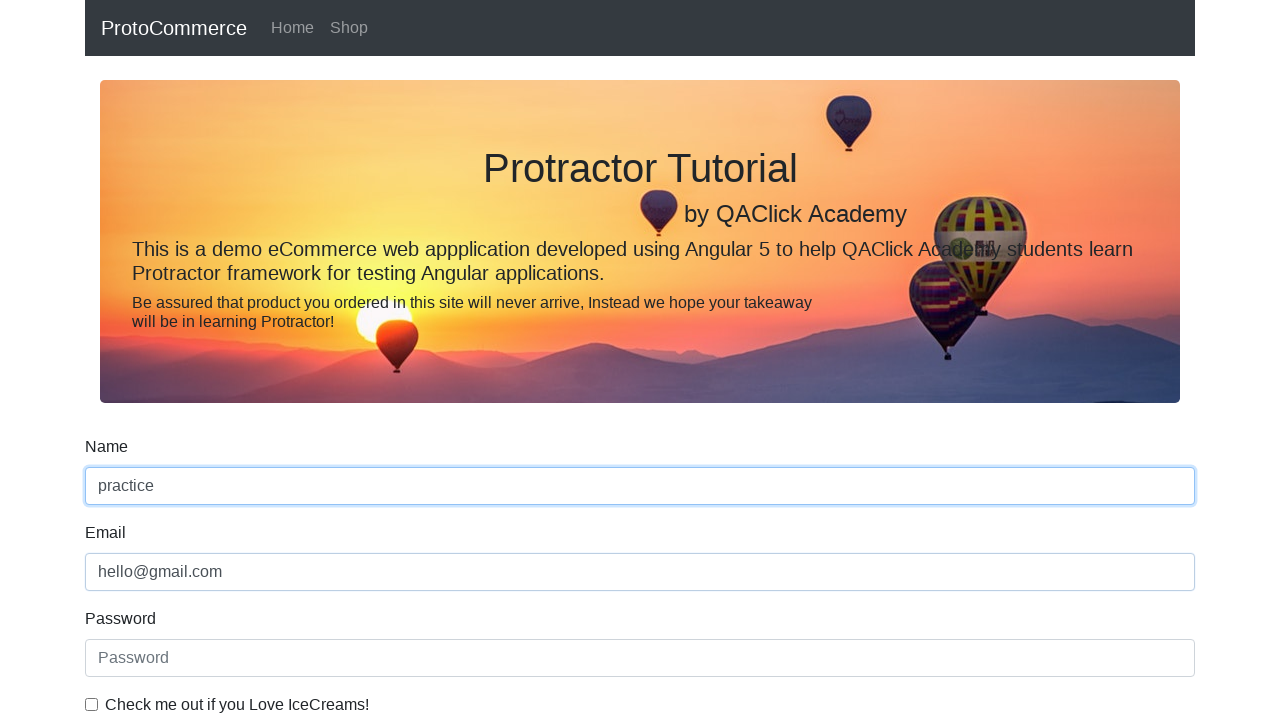

Filled password field with '123456' on #exampleInputPassword1
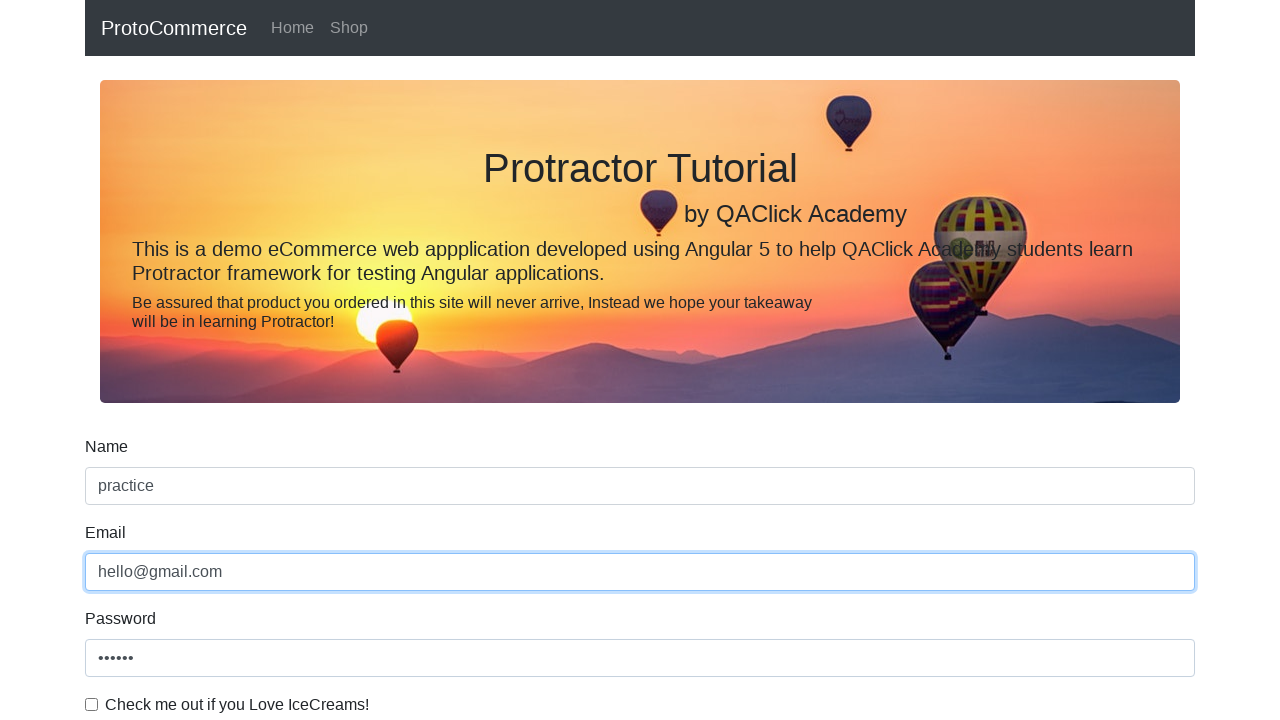

Clicked checkbox to enable agreement at (92, 704) on #exampleCheck1
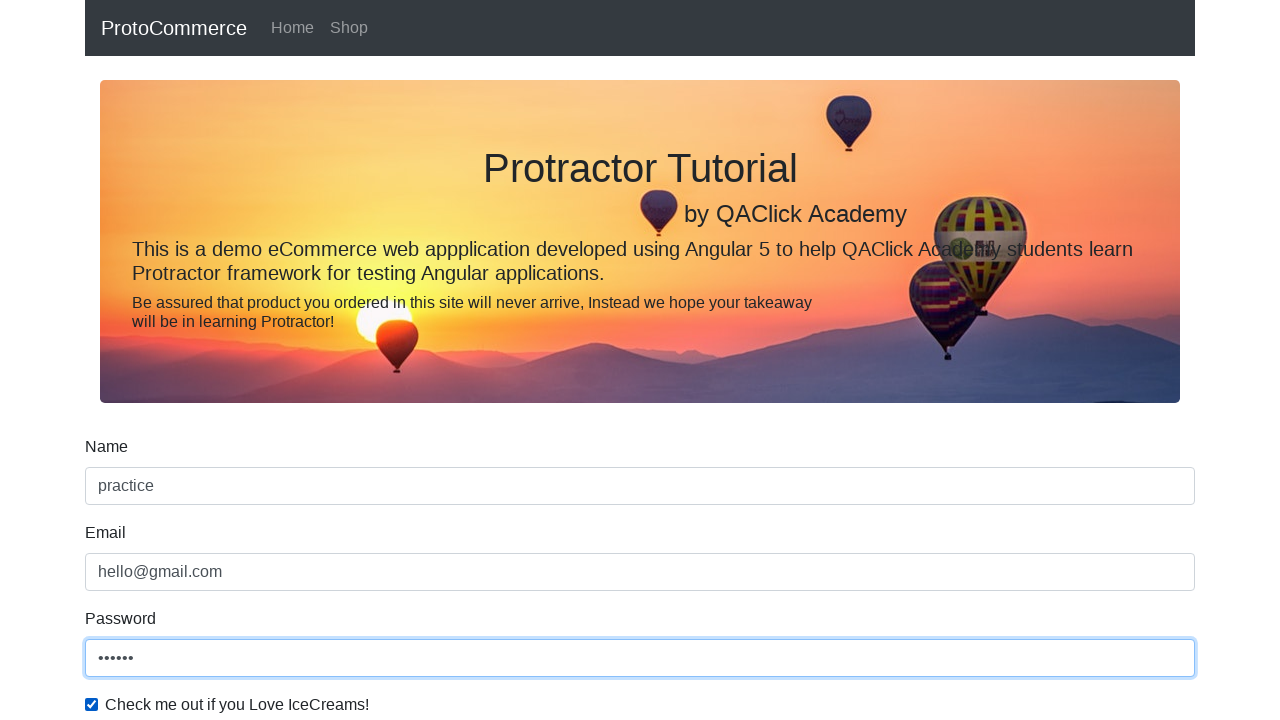

Clicked radio button option at (238, 360) on #inlineRadio1
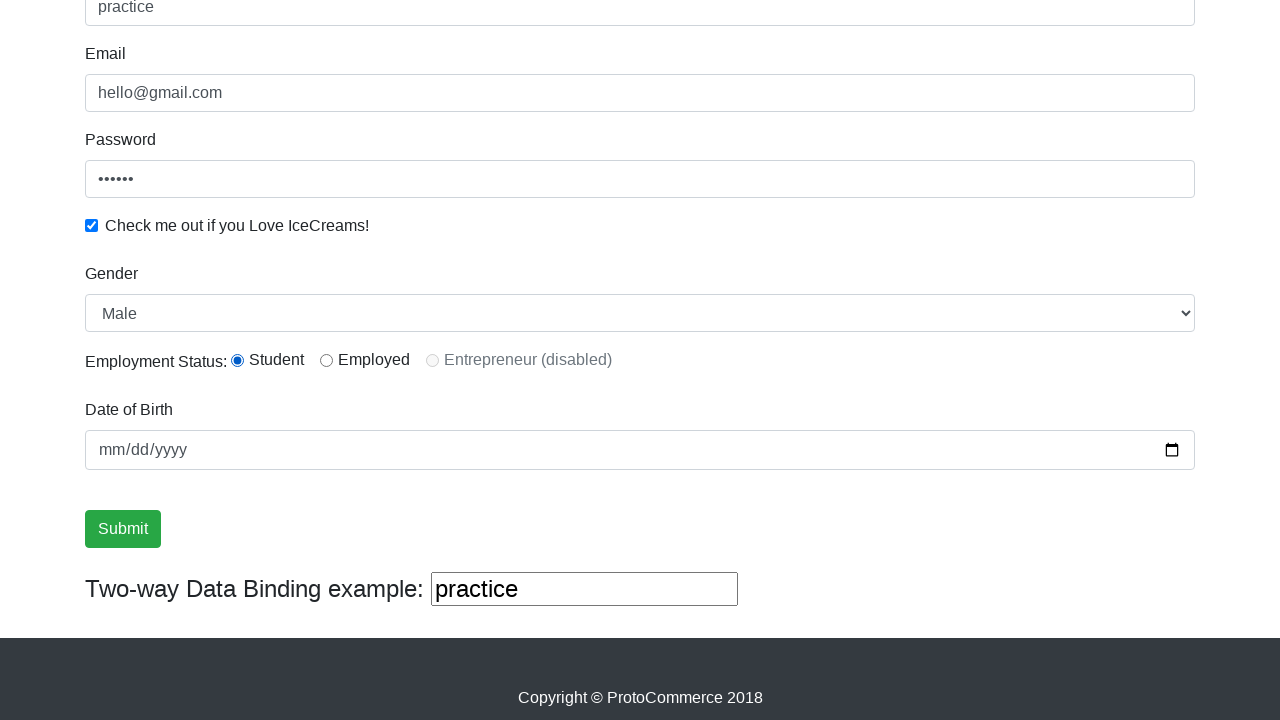

Selected dropdown option at index 1 (Female) on #exampleFormControlSelect1
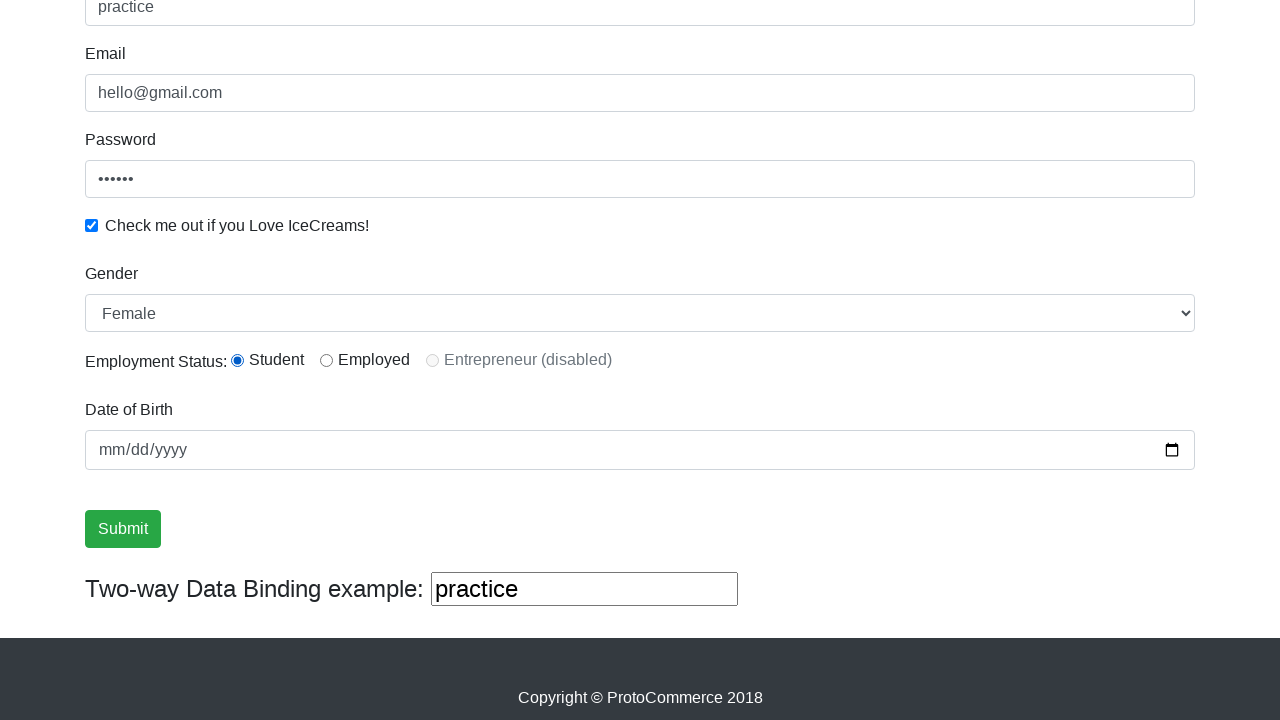

Clicked submit button to submit form at (123, 529) on xpath=//input[@type='submit']
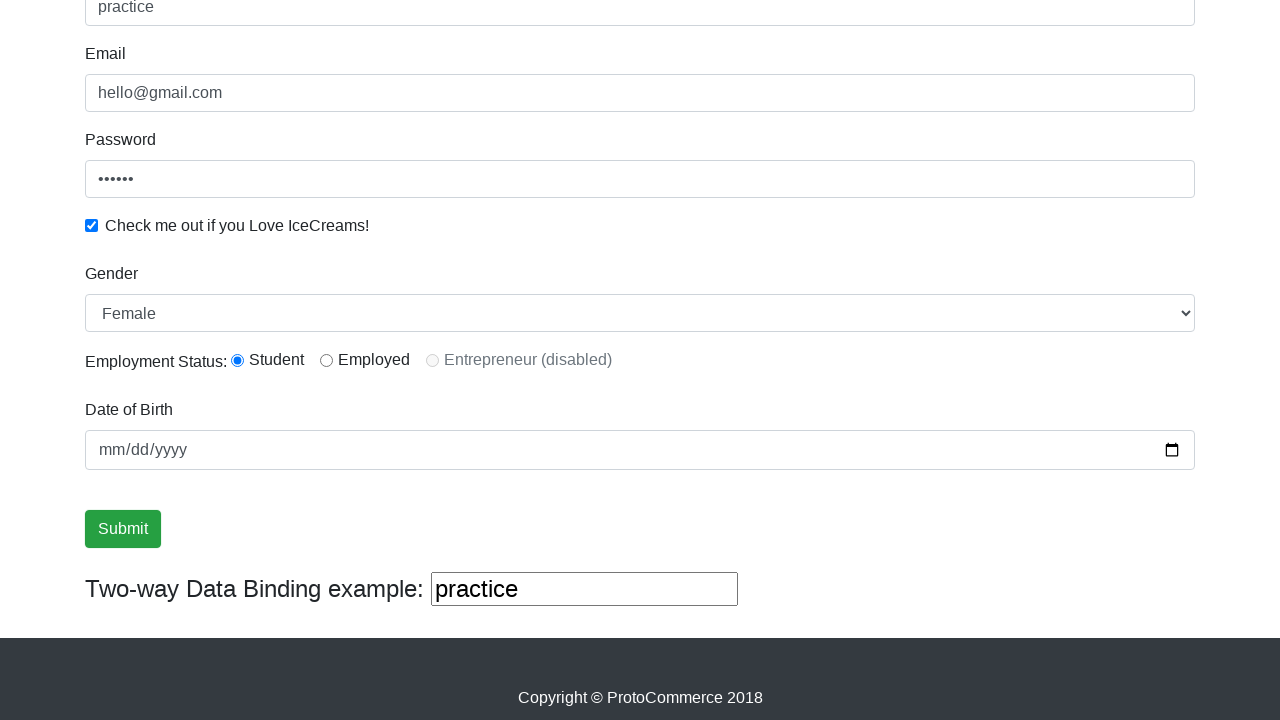

Success message appeared on page
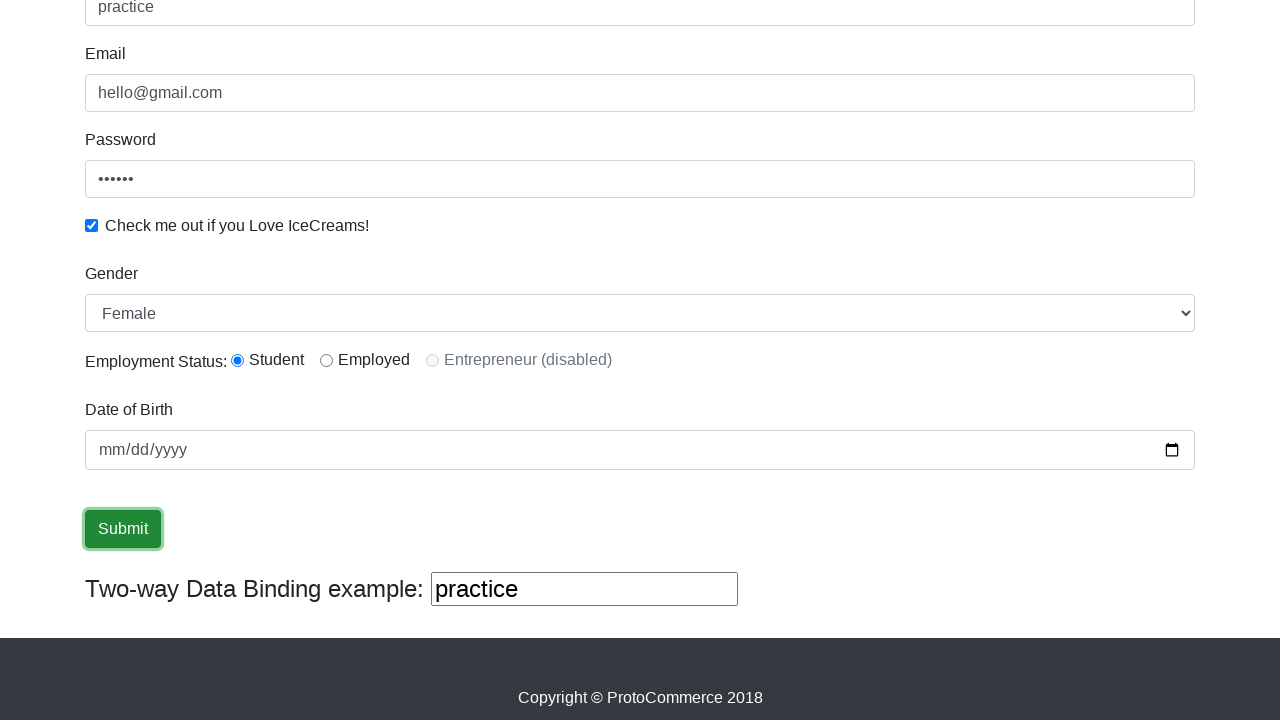

Retrieved success message text content
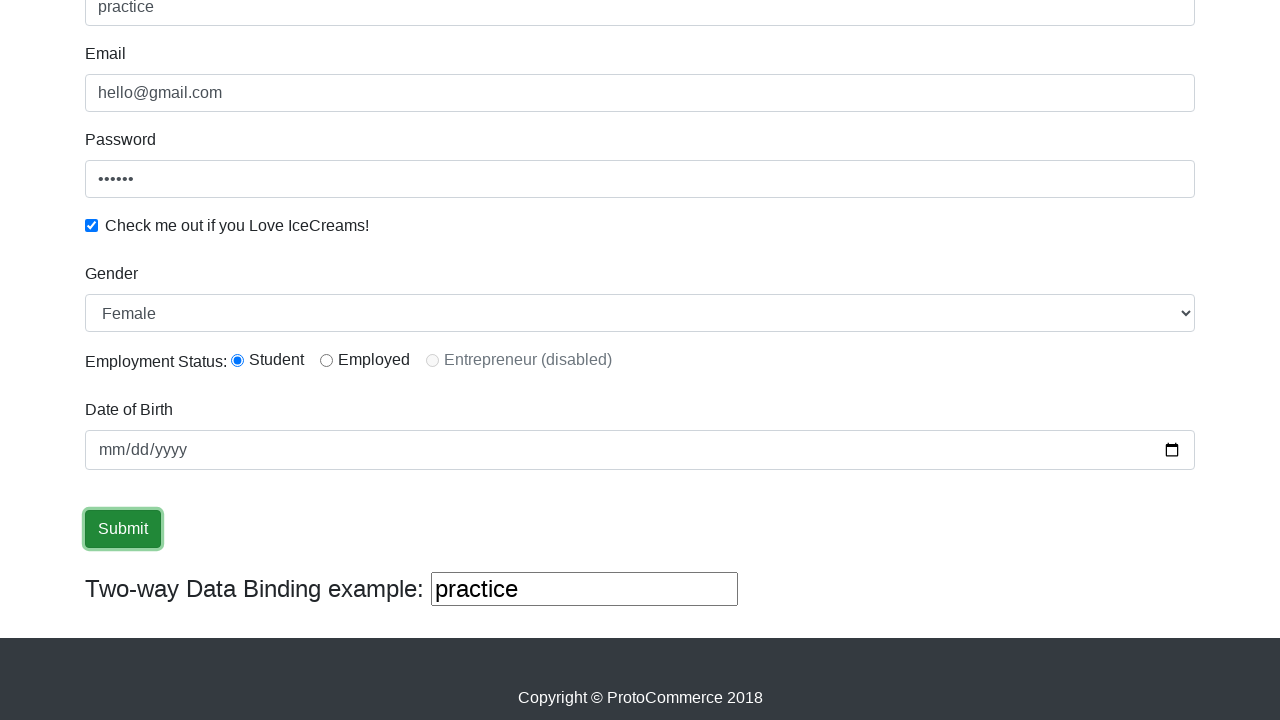

Verified 'Success' text is present in success message
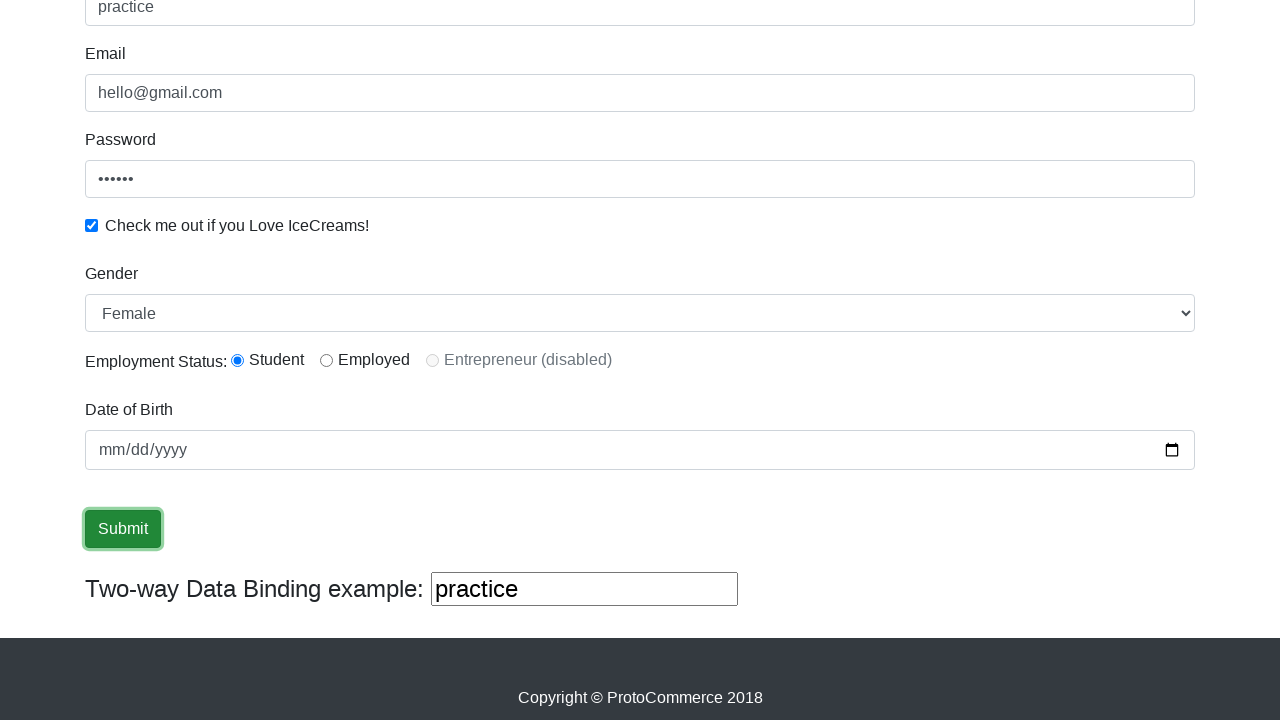

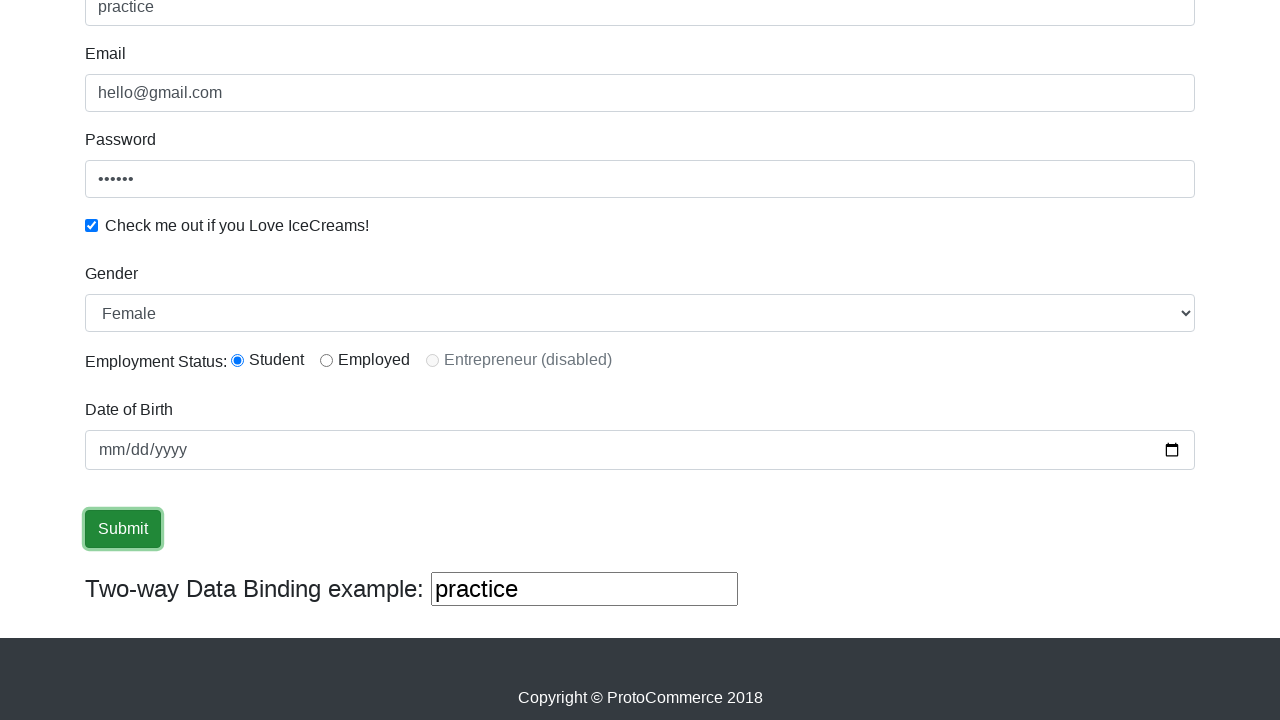